Tests an explicit wait exercise by waiting for a price to change to $100, then clicking a book button, calculating a mathematical formula based on a displayed value, entering the answer, and clicking solve.

Starting URL: http://suninjuly.github.io/explicit_wait2.html

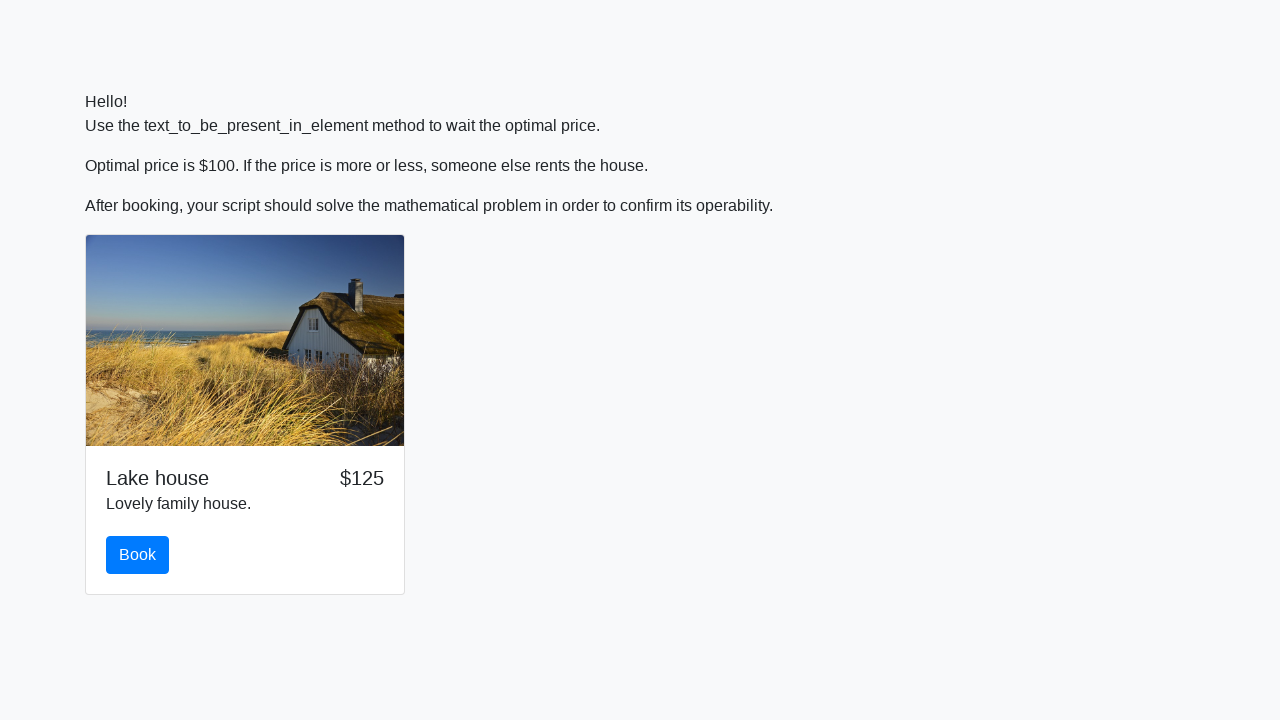

Waited for price to change to $100
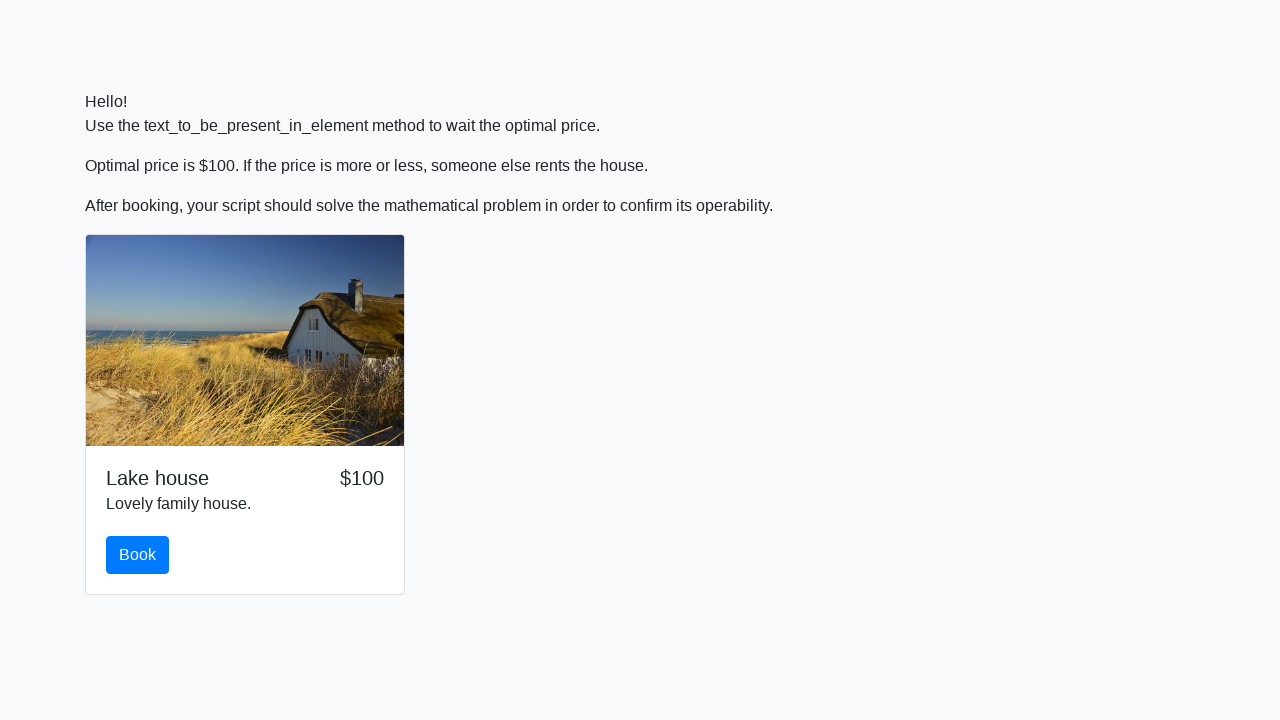

Clicked the book button at (138, 555) on #book
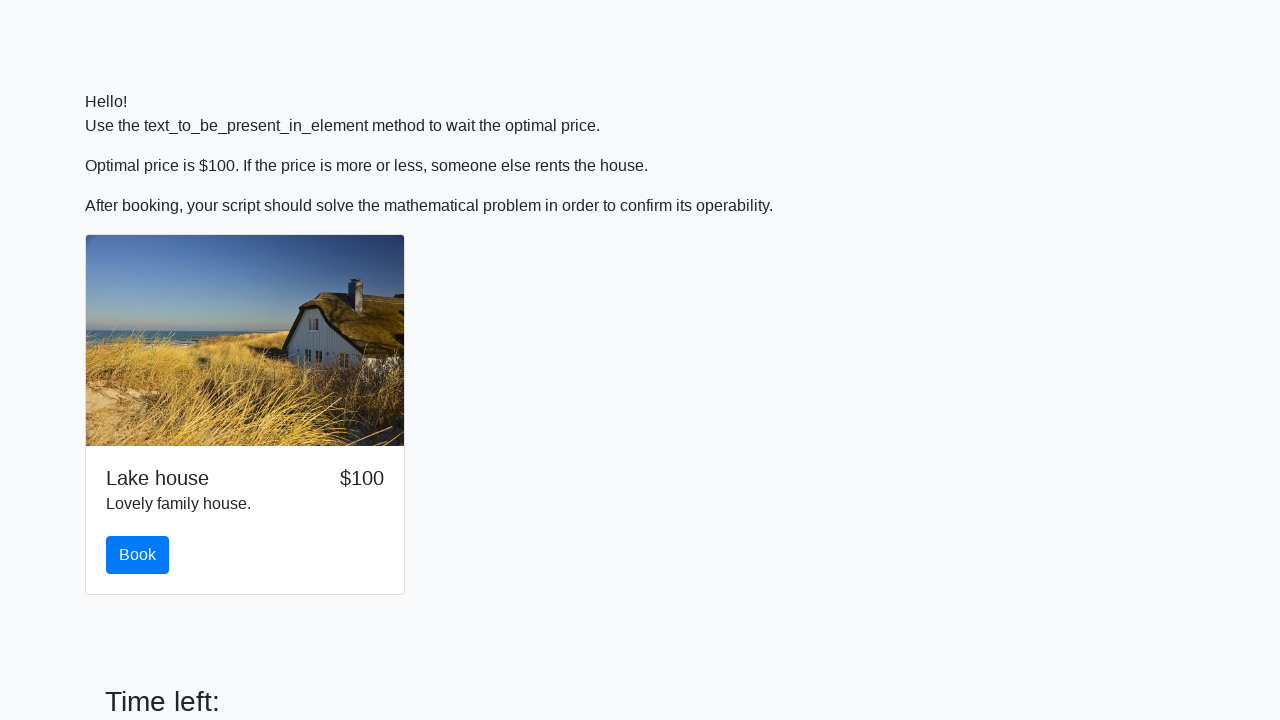

Retrieved input value: 450
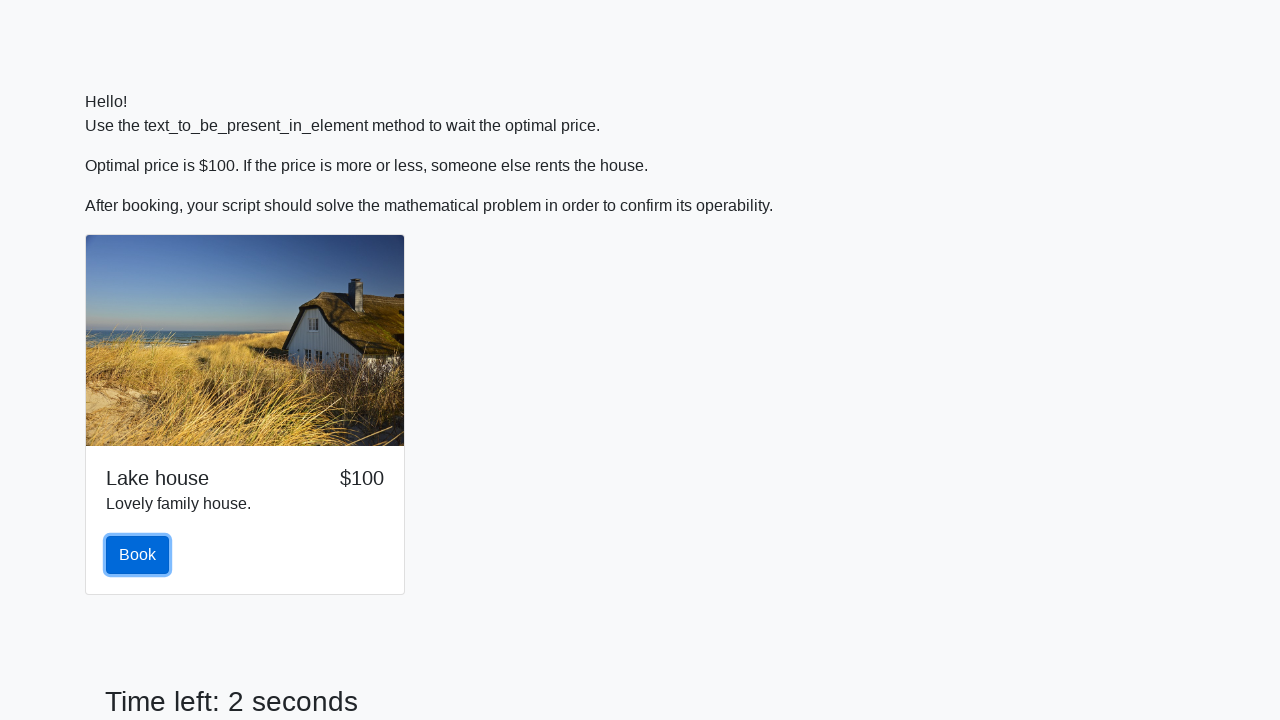

Calculated formula result: 2.104061554125891
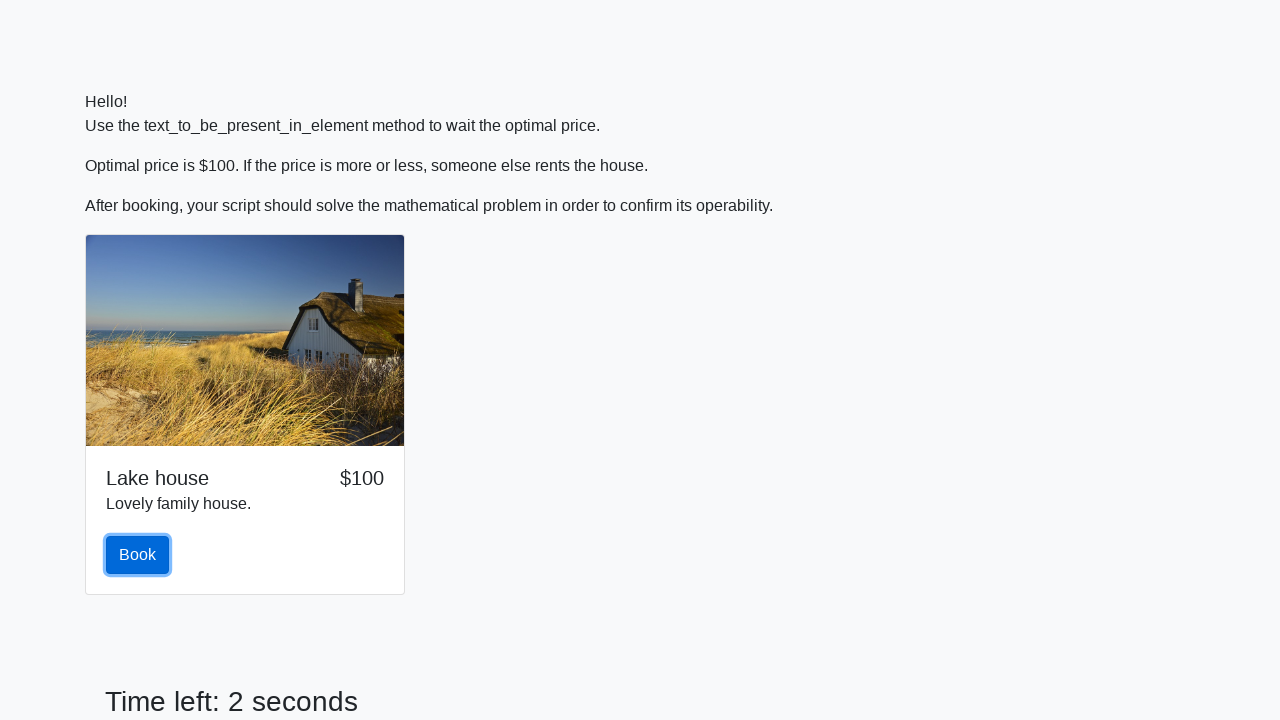

Filled answer field with calculated value: 2.104061554125891 on #answer
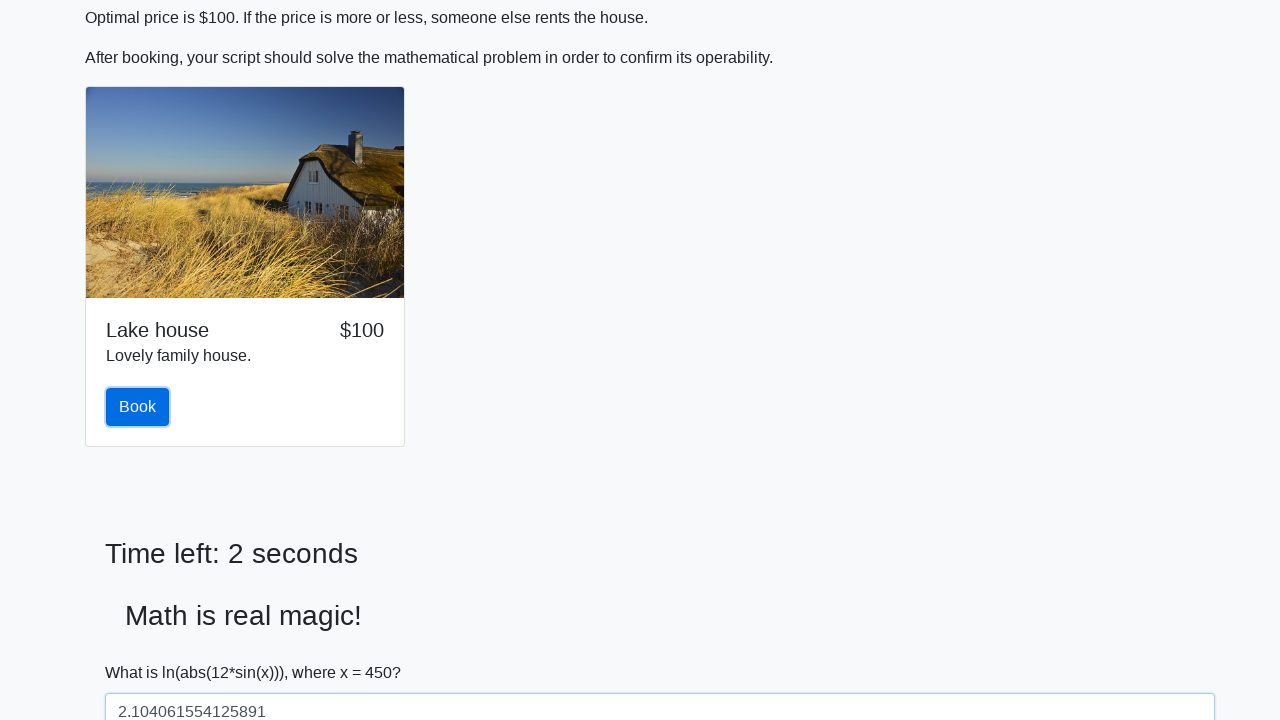

Solve button became visible
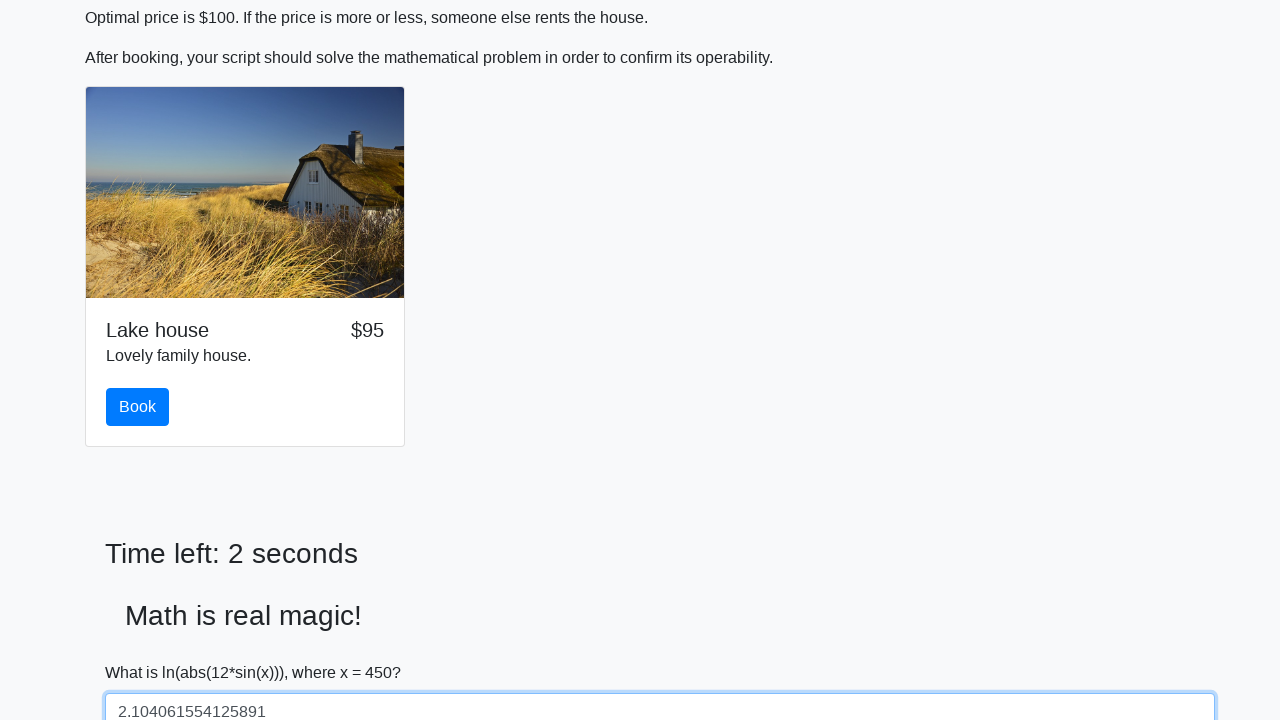

Clicked the solve button at (143, 651) on #solve
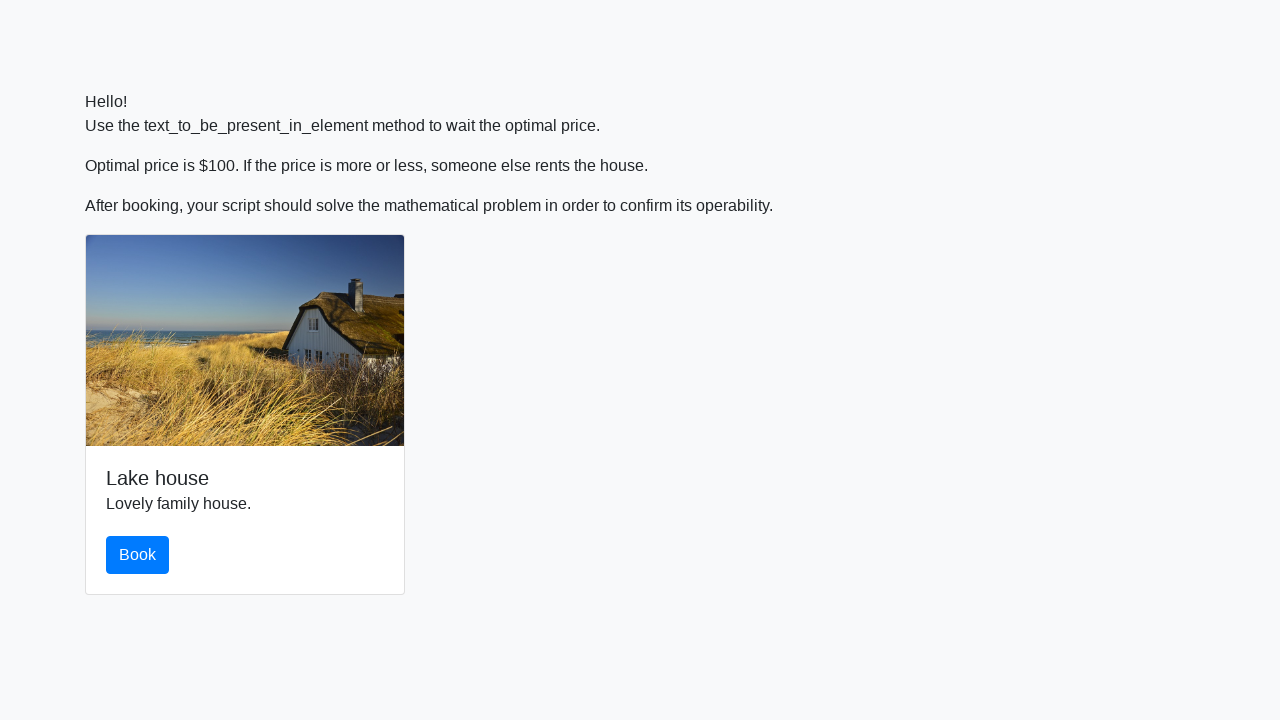

Set up dialog handler to accept alerts
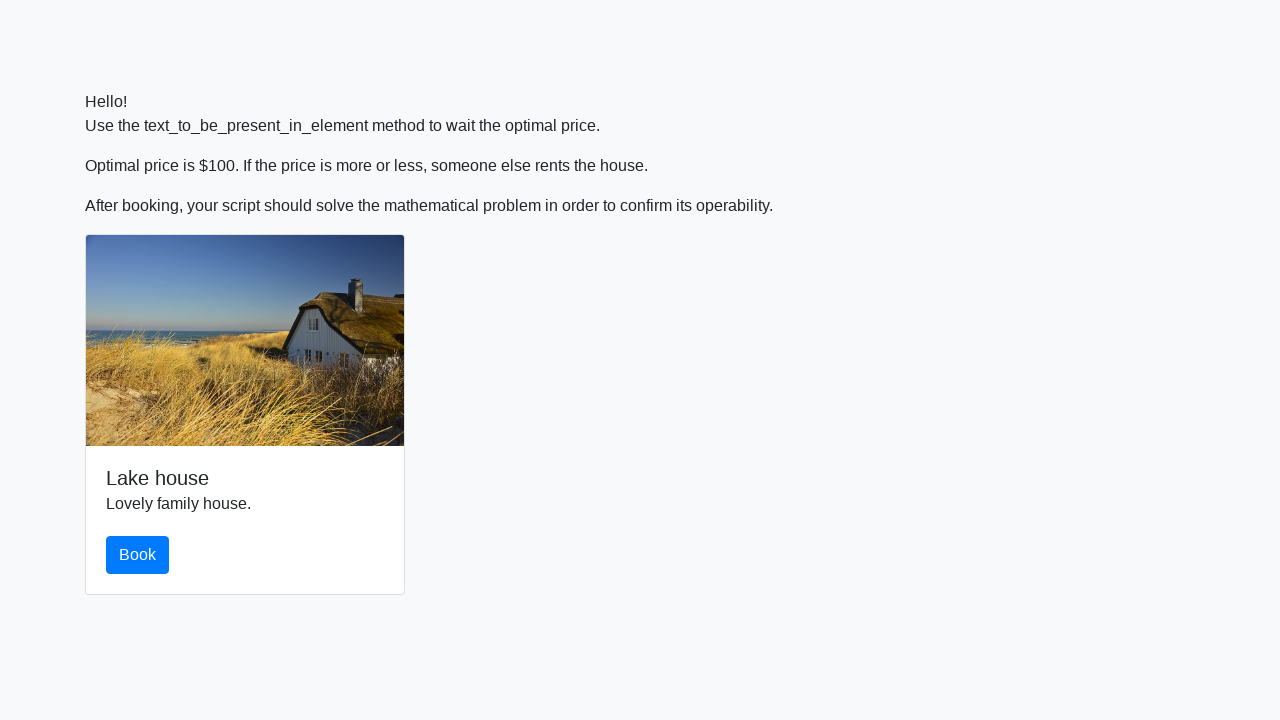

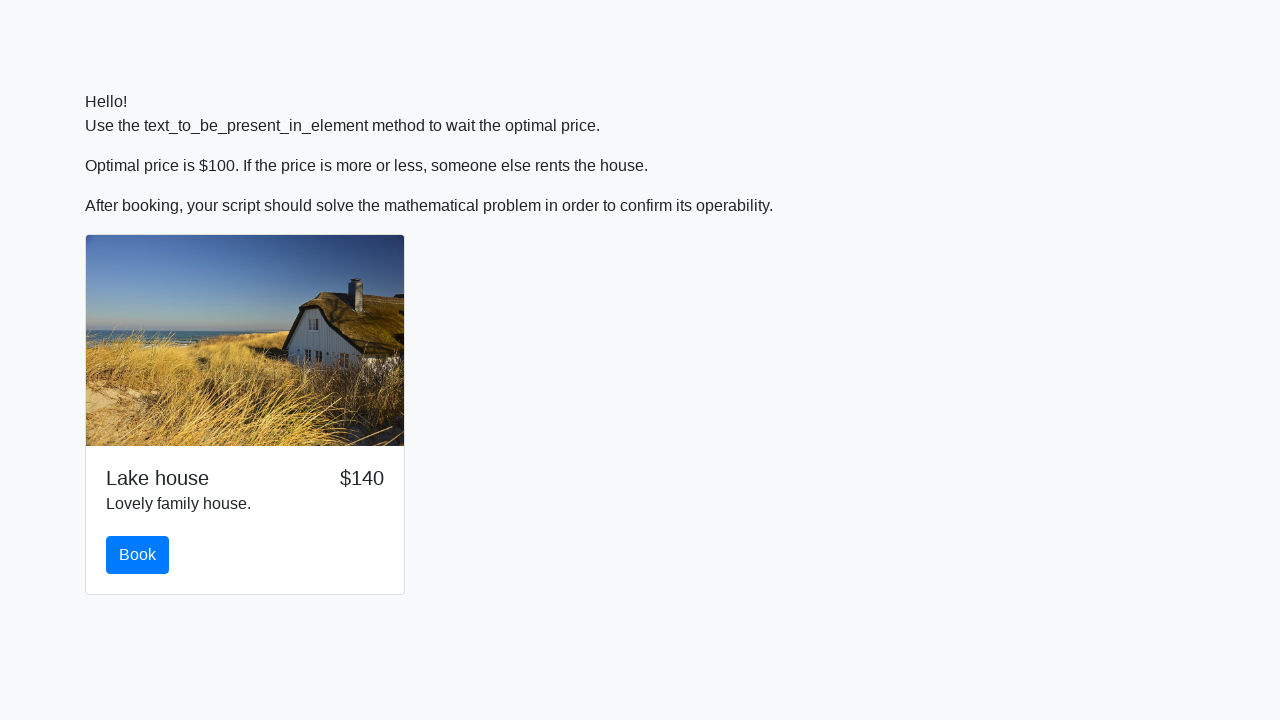